Tests different button interaction types including double click, right click, and regular click on a demo page

Starting URL: https://demoqa.com/buttons

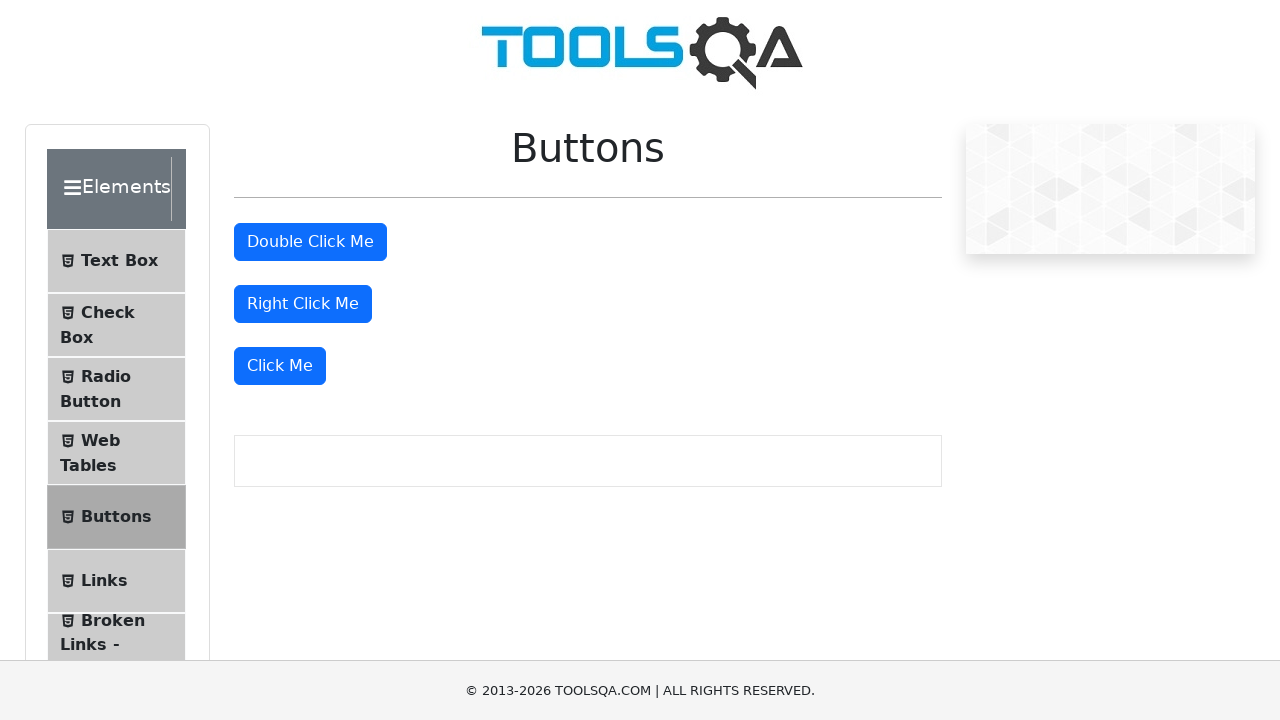

Double clicked the 'Double Click Me' button at (310, 242) on xpath=//button[text()='Double Click Me']
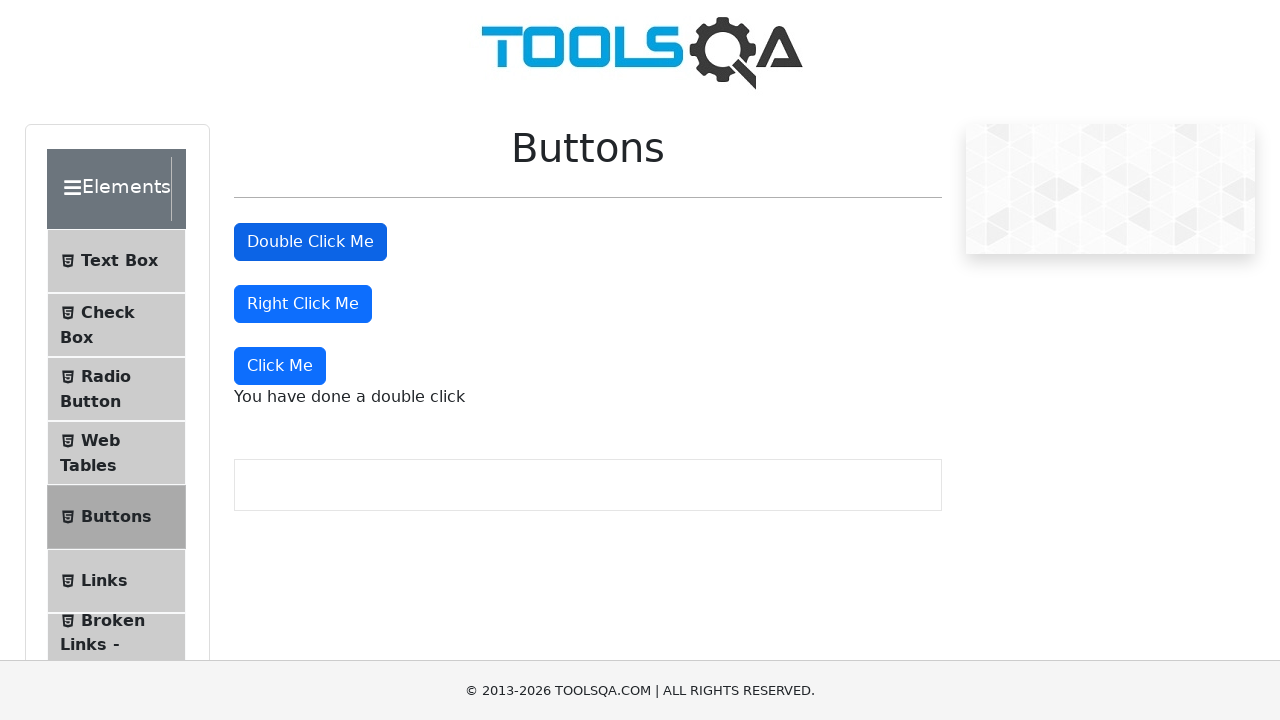

Right clicked the 'Right Click Me' button at (303, 304) on xpath=//button[text()='Right Click Me']
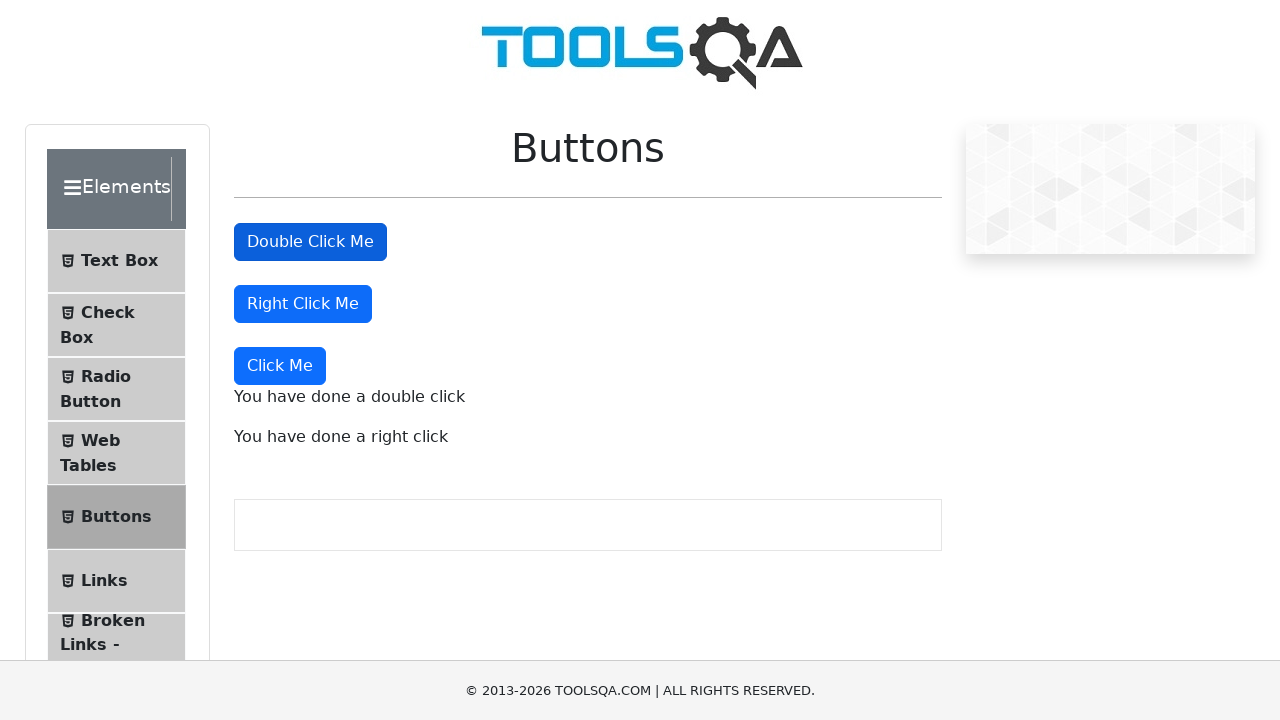

Clicked the 'Click Me' button at (280, 366) on xpath=//button[text()='Click Me']
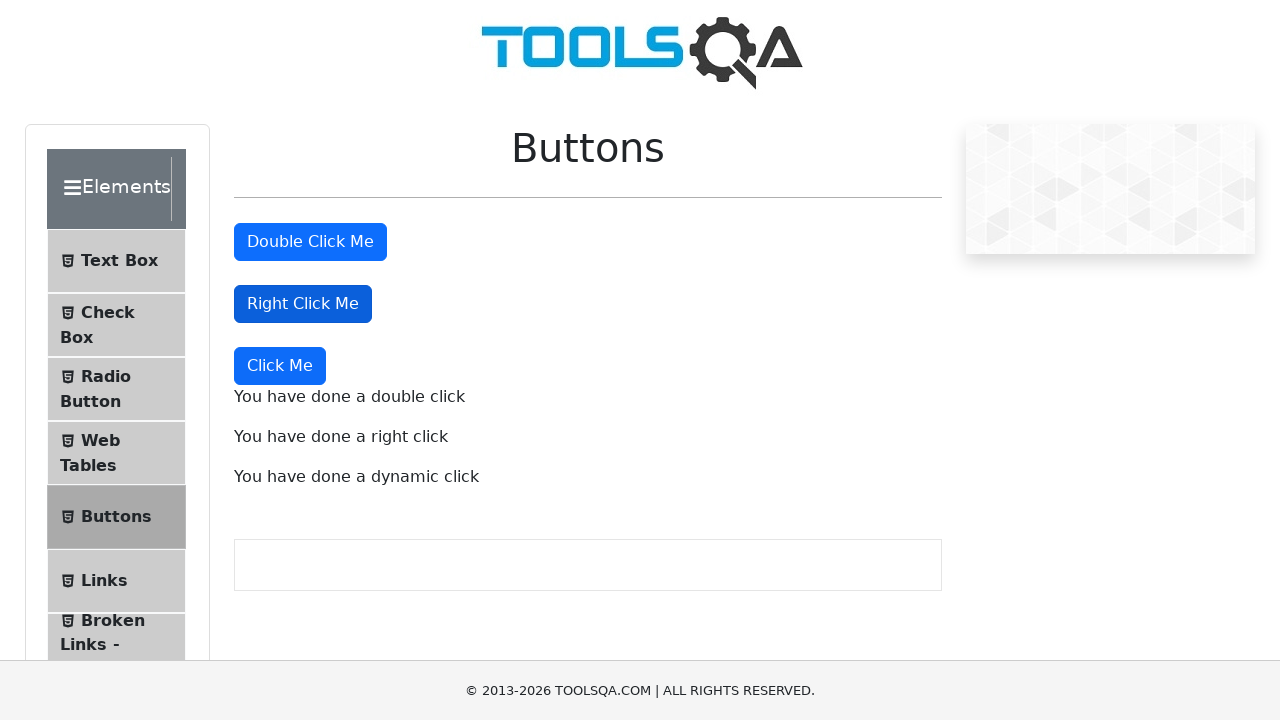

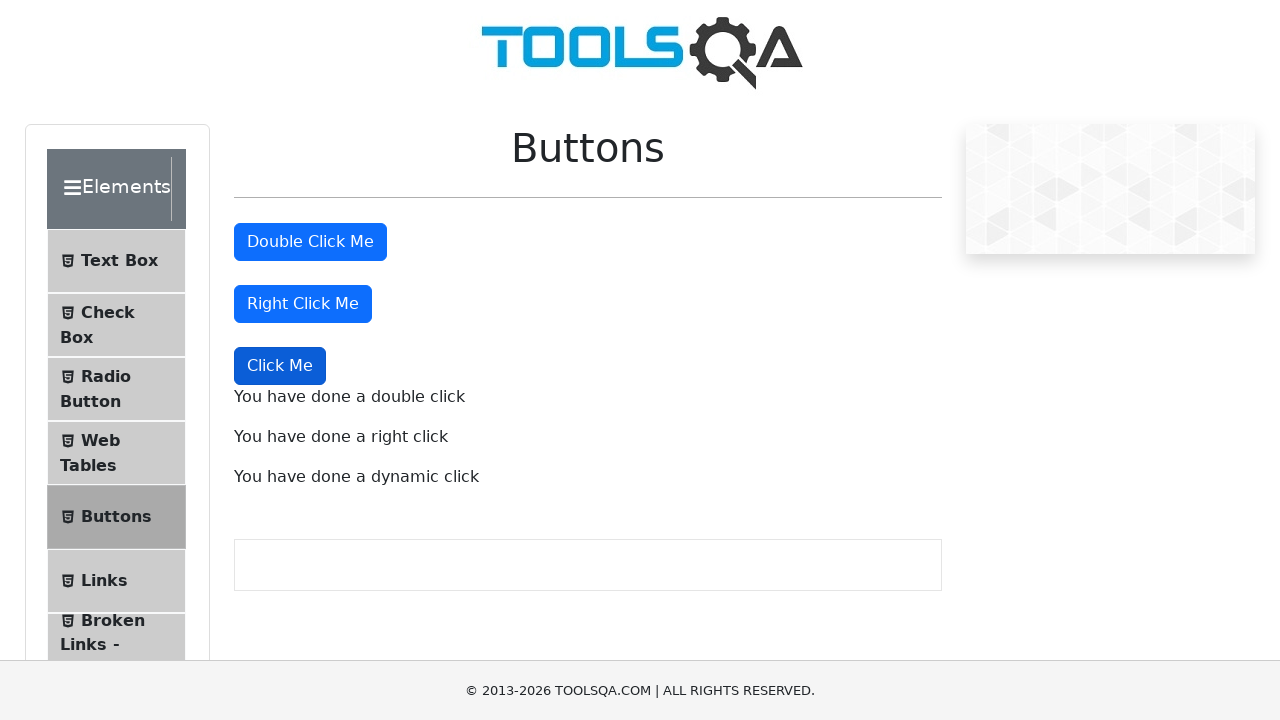